Tests switching between browser windows by clicking a link that opens a new tab, switching to the child window, and clicking a training link on the new page

Starting URL: https://skpatro.github.io/demo/links/

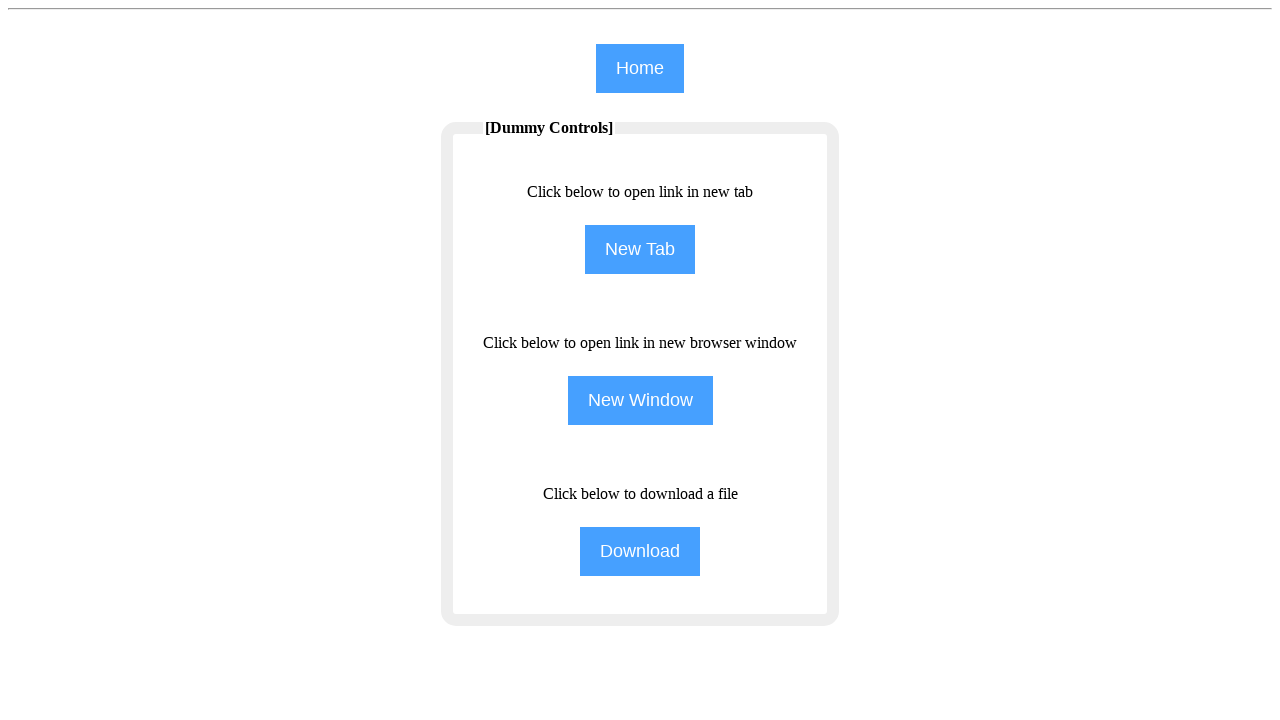

Clicked NewTab link on main page at (640, 250) on input[name='NewTab']
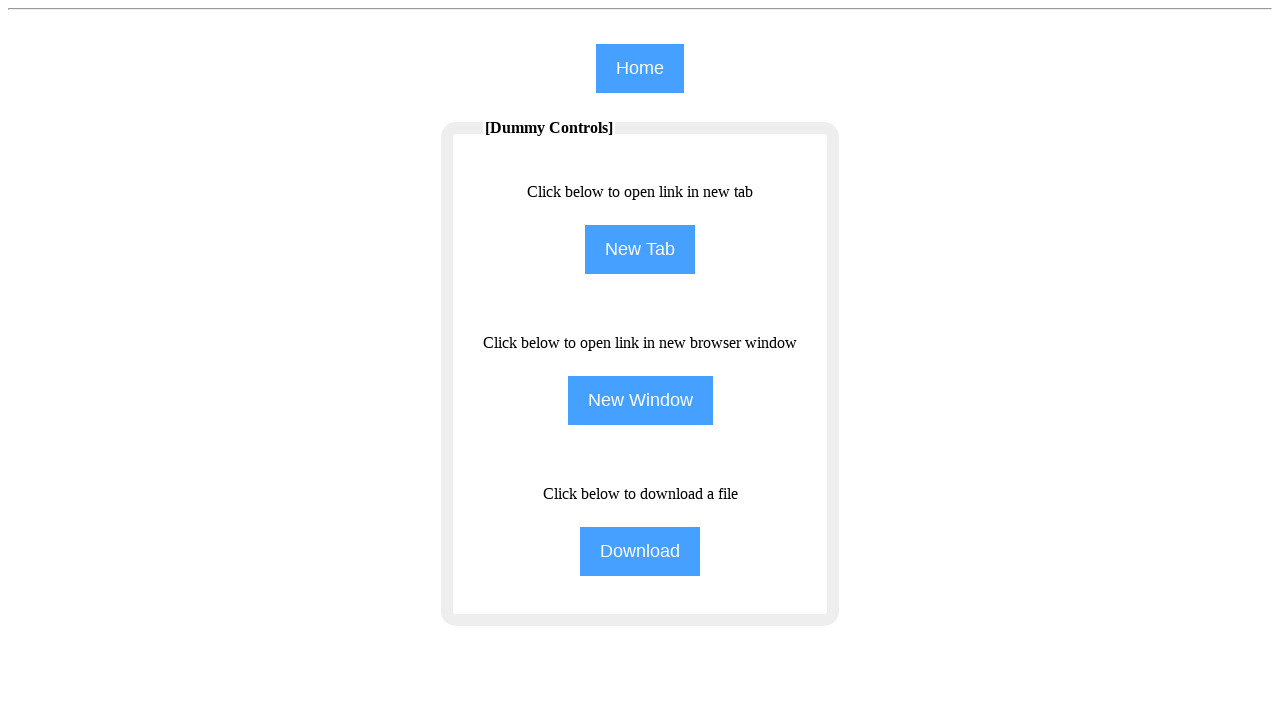

Clicked NewTab link to open child window at (640, 250) on input[name='NewTab']
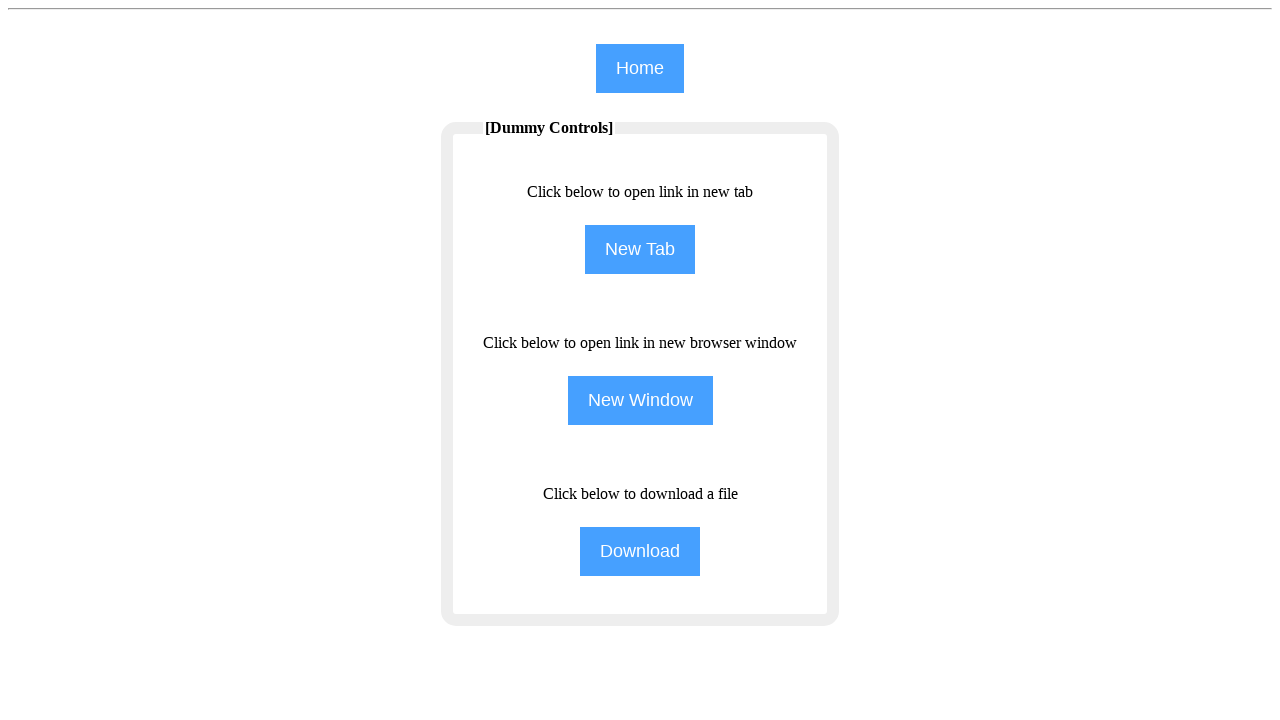

Child window opened and captured
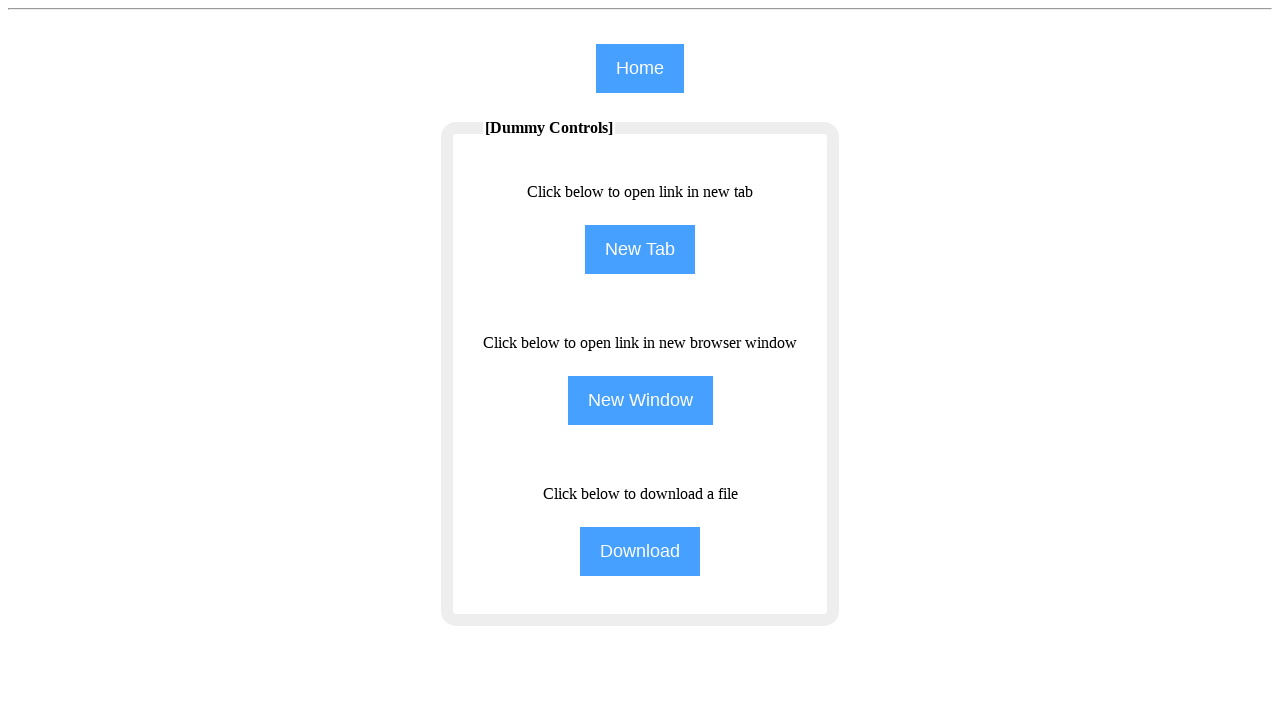

Child page loaded
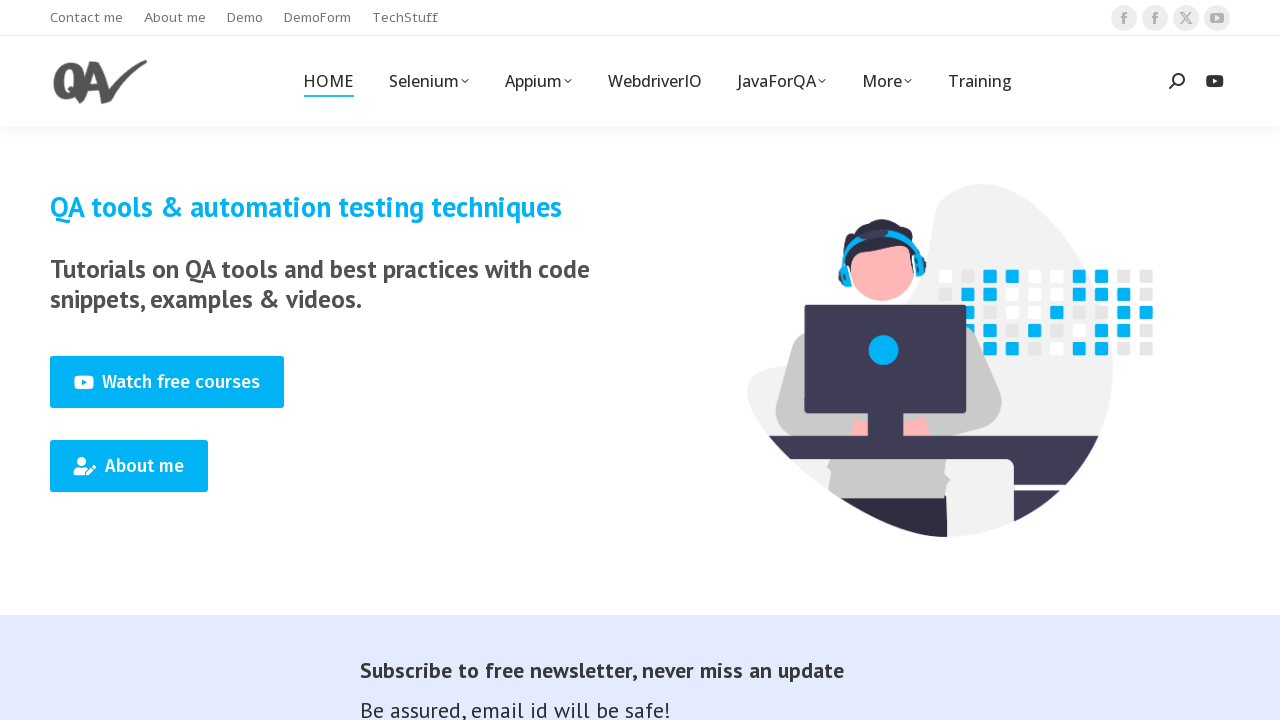

Clicked Training link on child page at (980, 81) on (//span[text()='Training'])[1]
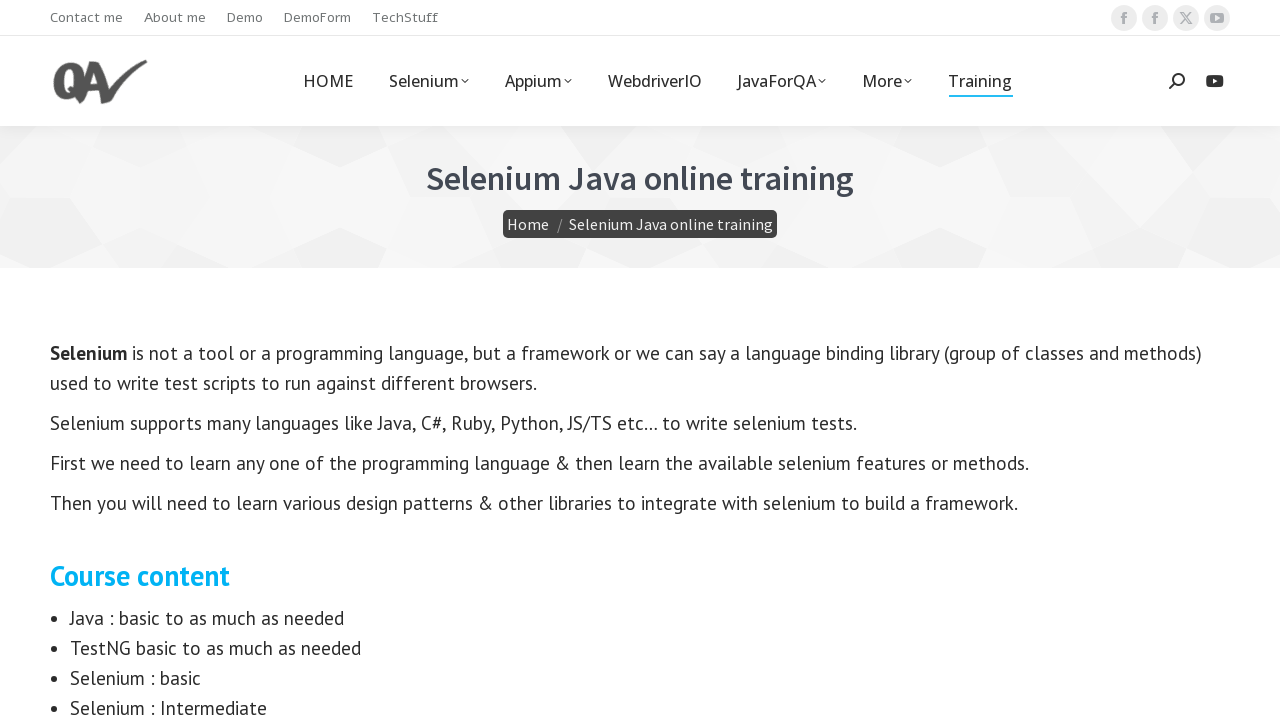

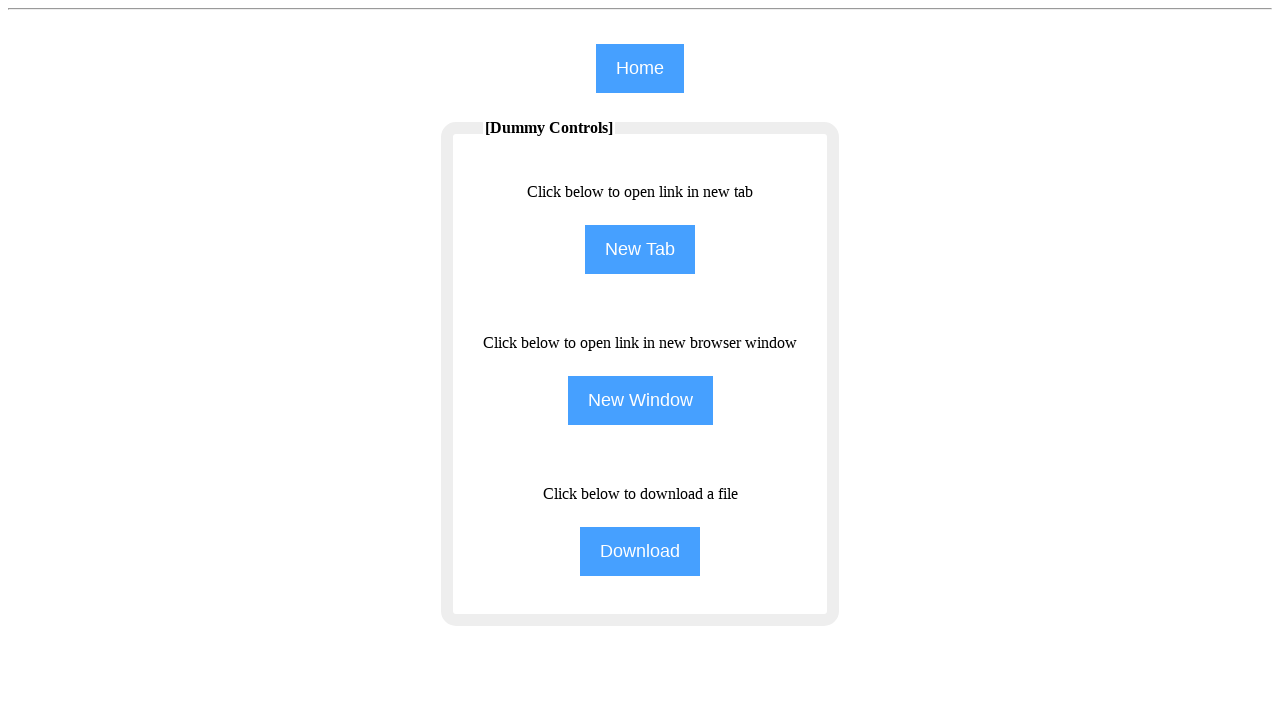